Tests opening a new browser tab, navigating to a different URL in the new tab, and verifying that two window handles exist.

Starting URL: https://the-internet.herokuapp.com/windows

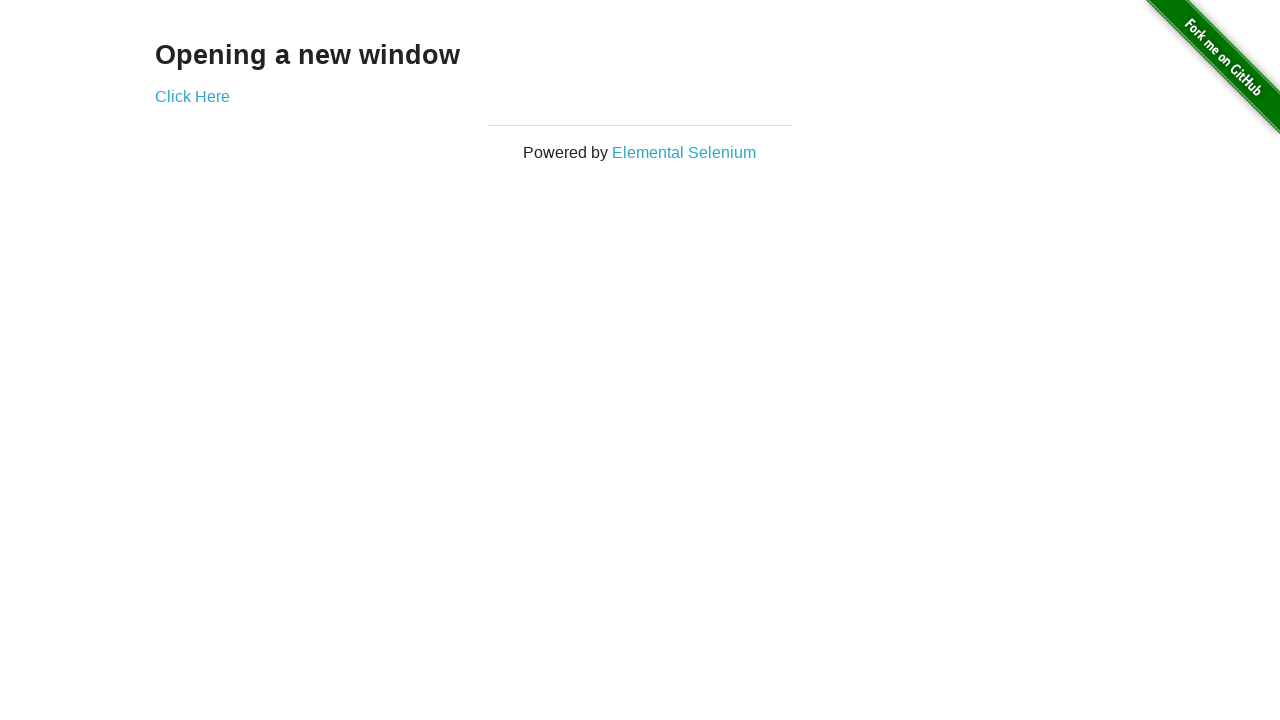

Opened a new browser tab
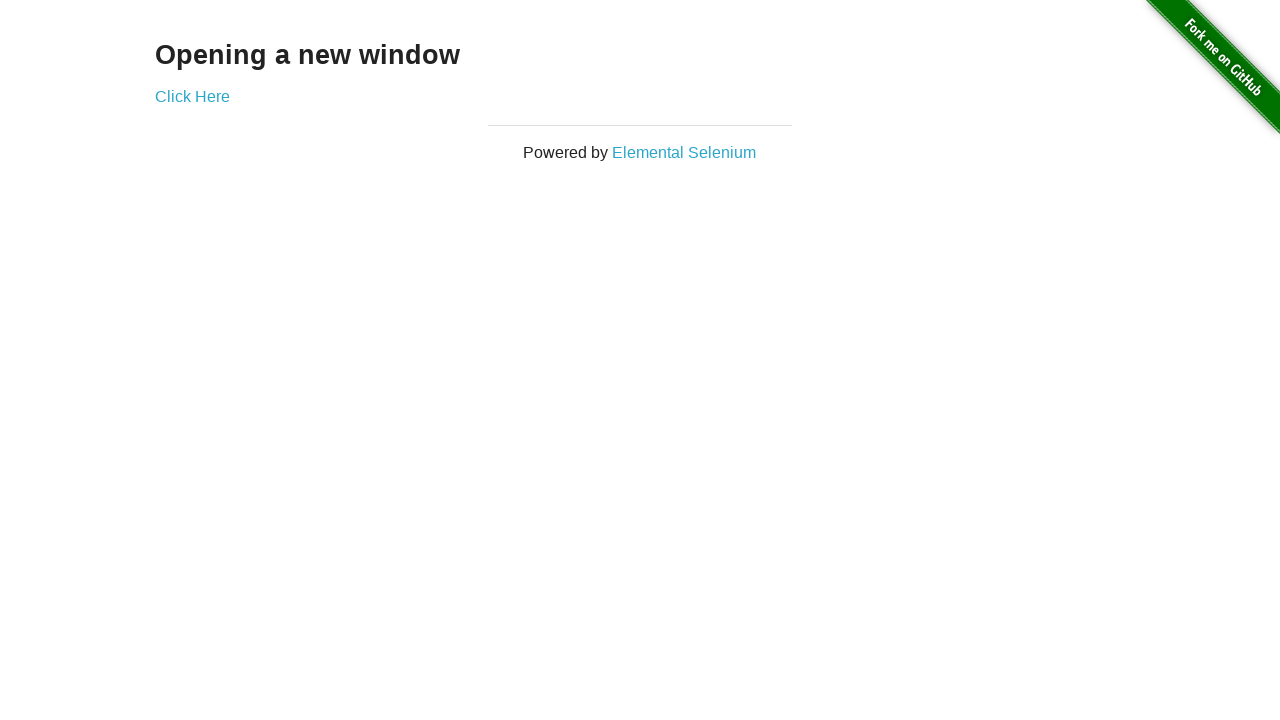

Navigated new tab to https://the-internet.herokuapp.com/typos
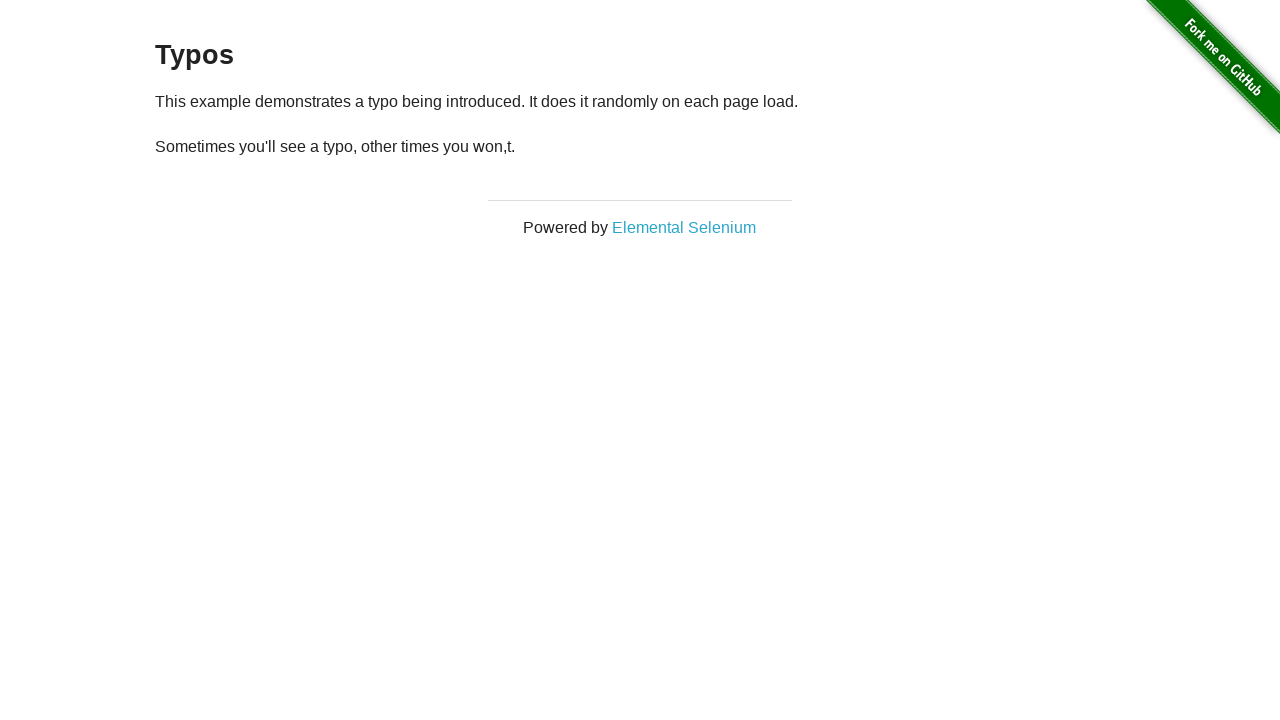

Verified that 2 browser tabs/windows are open
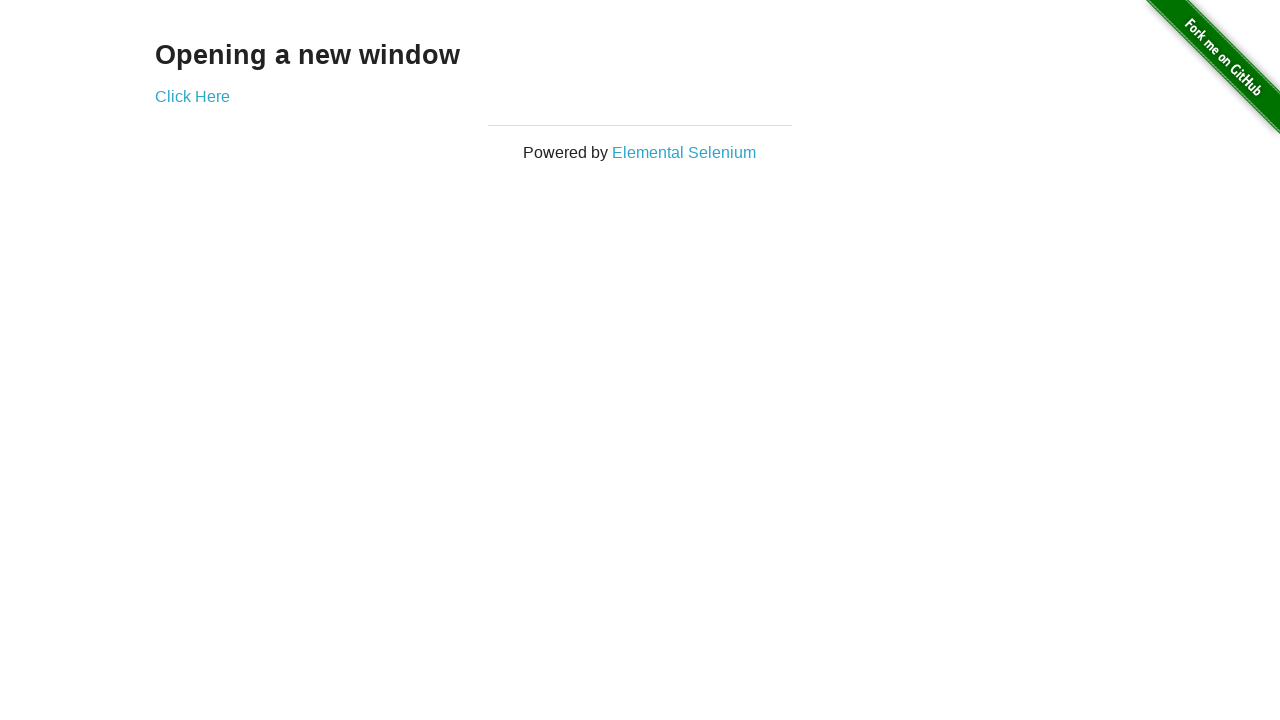

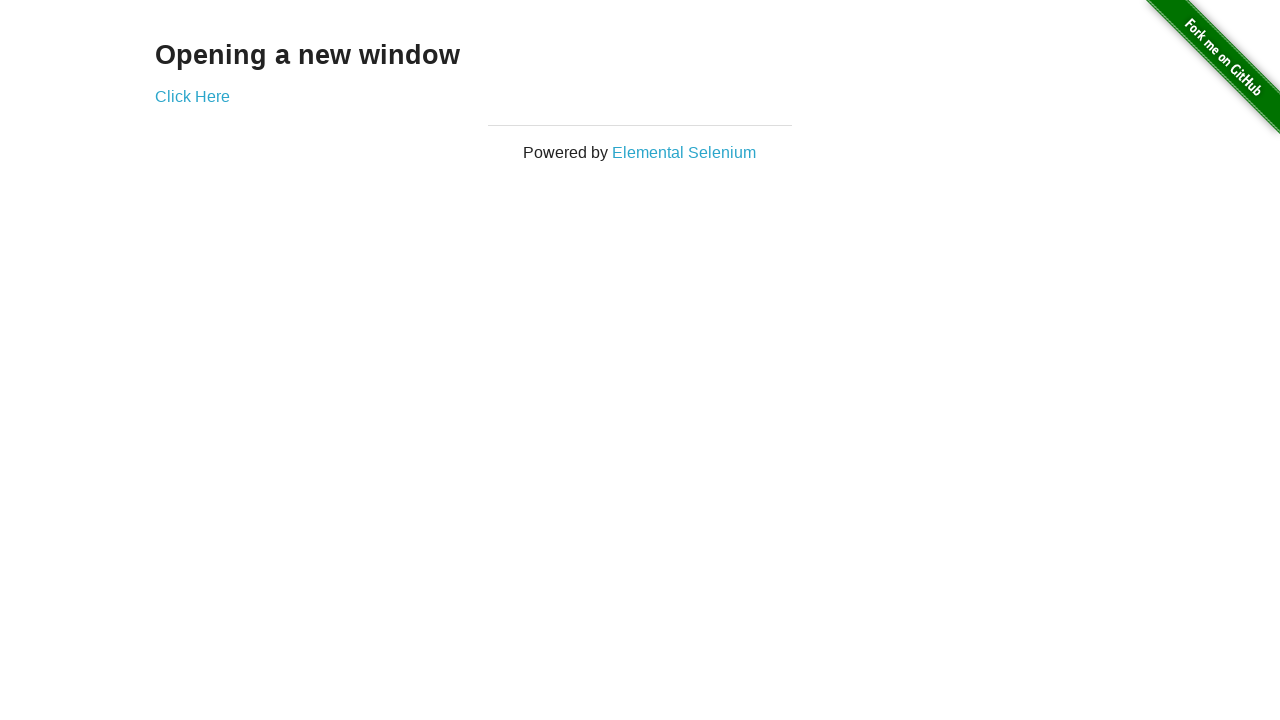